Tests un-marking items as complete by checking and then unchecking a todo item

Starting URL: https://demo.playwright.dev/todomvc

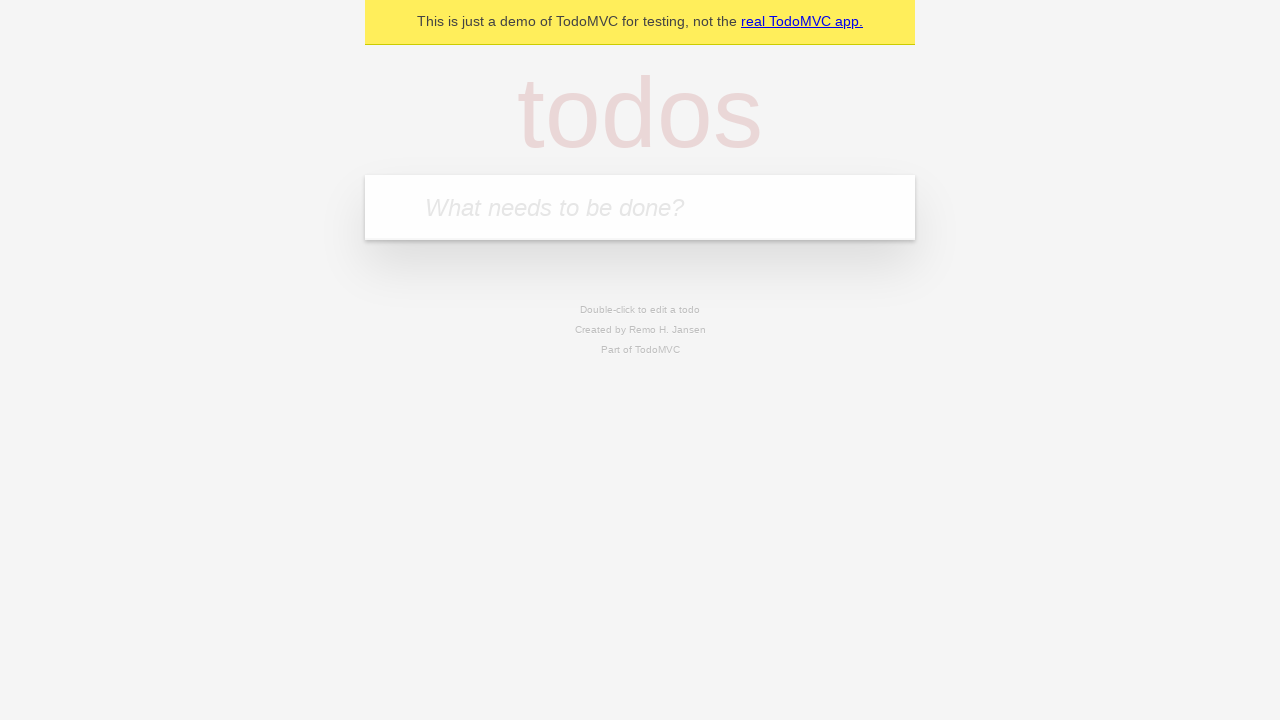

Filled todo input with 'buy some cheese' on internal:attr=[placeholder="What needs to be done?"i]
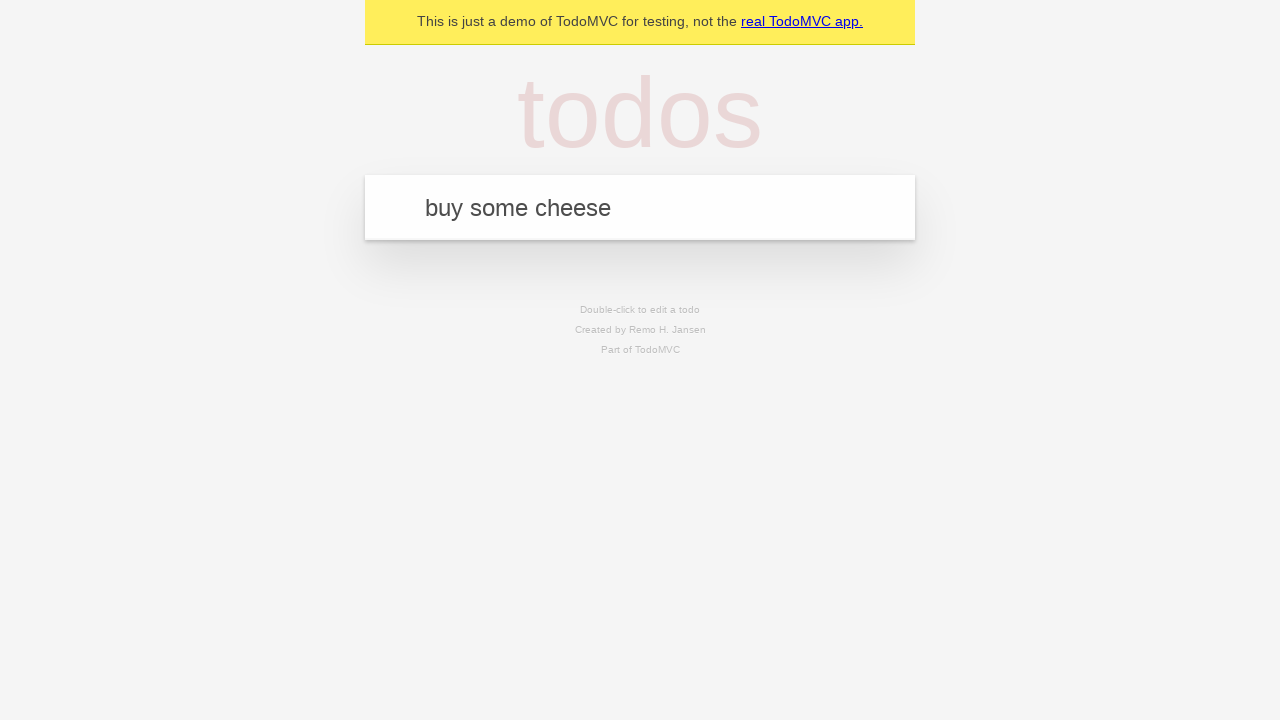

Pressed Enter to create todo item 'buy some cheese' on internal:attr=[placeholder="What needs to be done?"i]
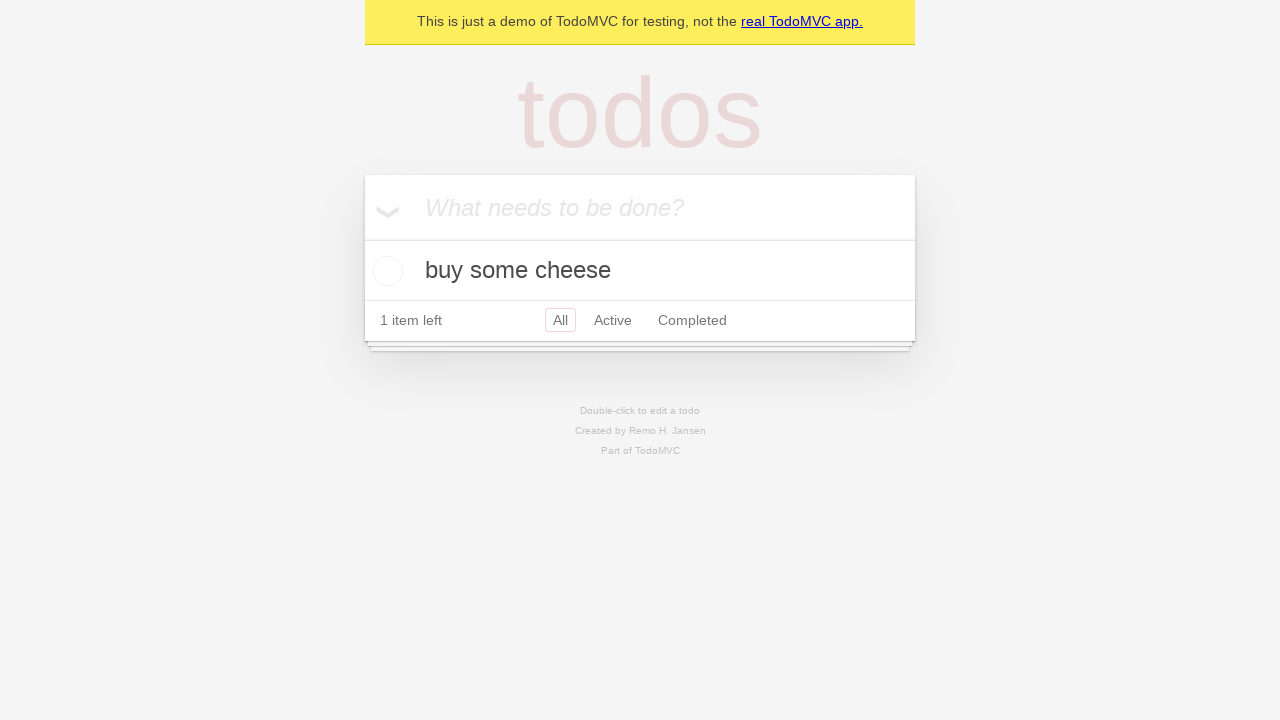

Filled todo input with 'feed the cat' on internal:attr=[placeholder="What needs to be done?"i]
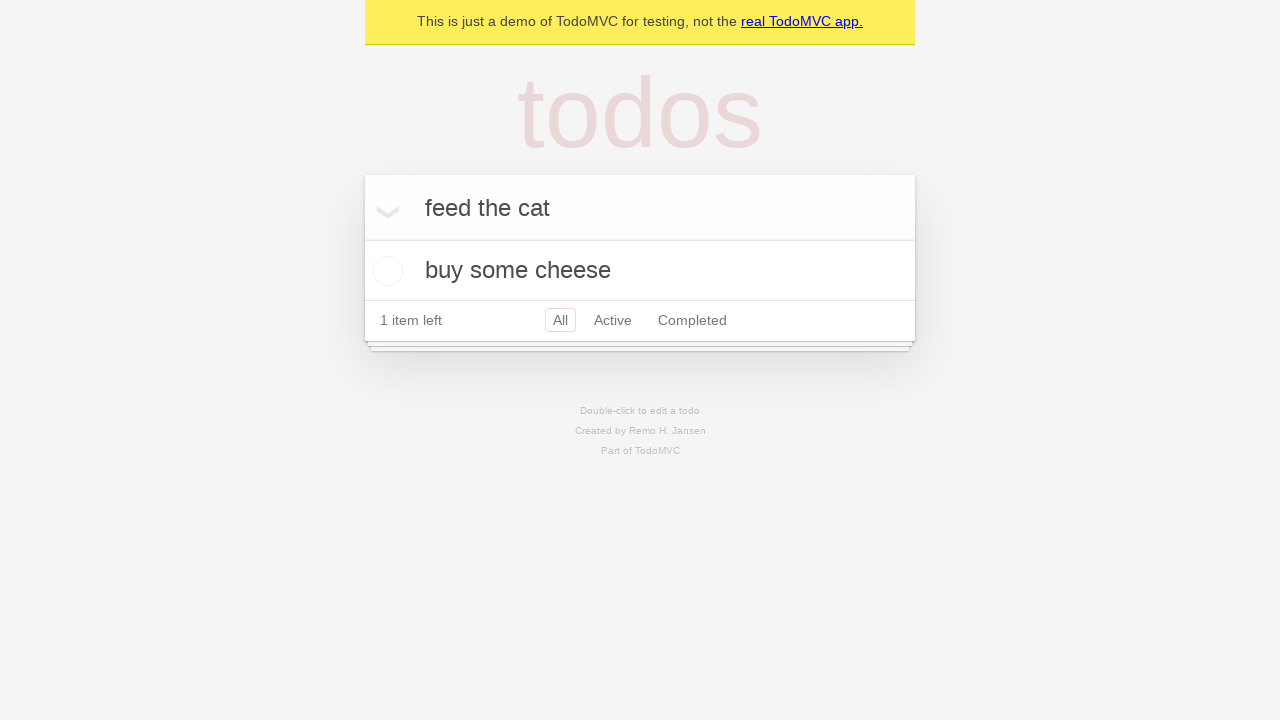

Pressed Enter to create todo item 'feed the cat' on internal:attr=[placeholder="What needs to be done?"i]
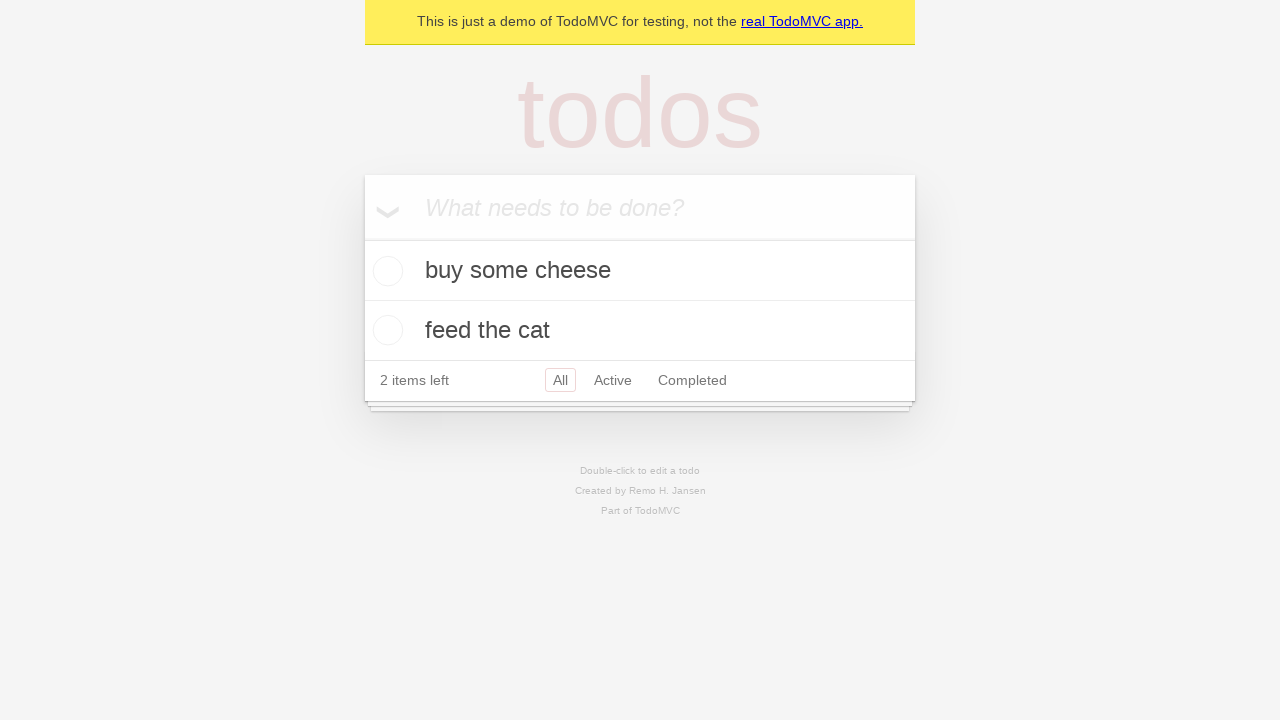

Located first todo item
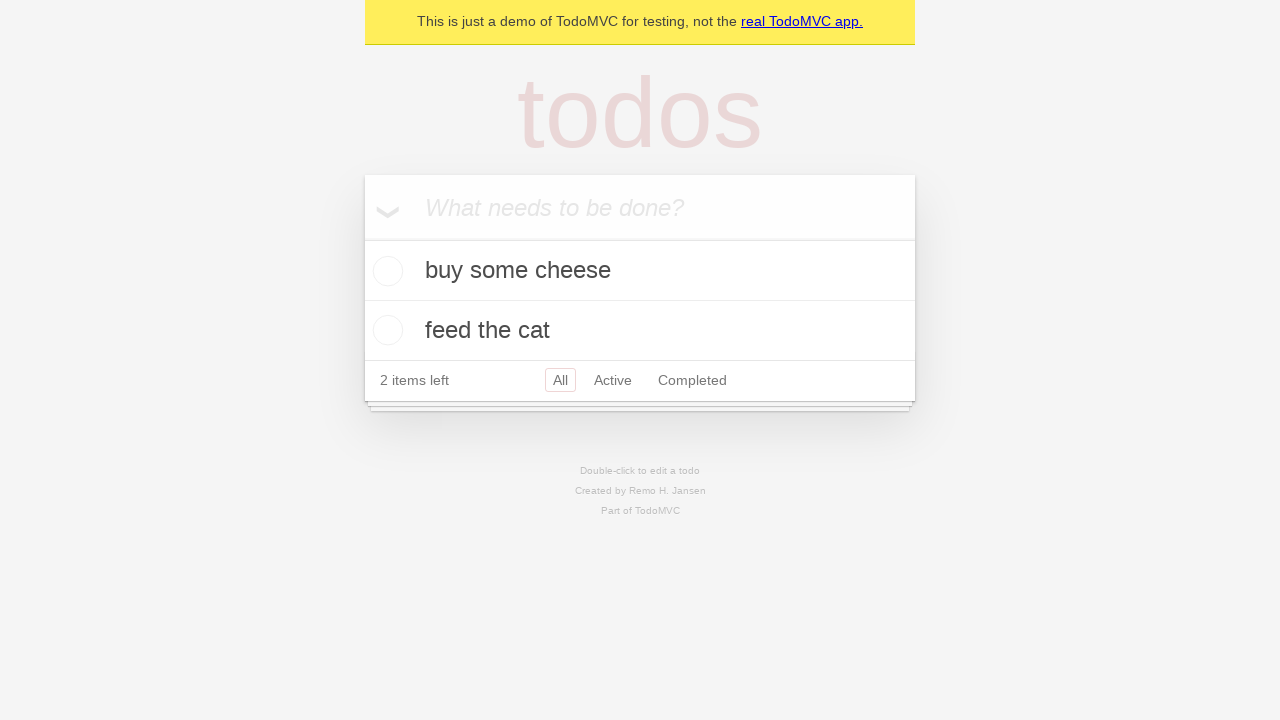

Located checkbox for first todo item
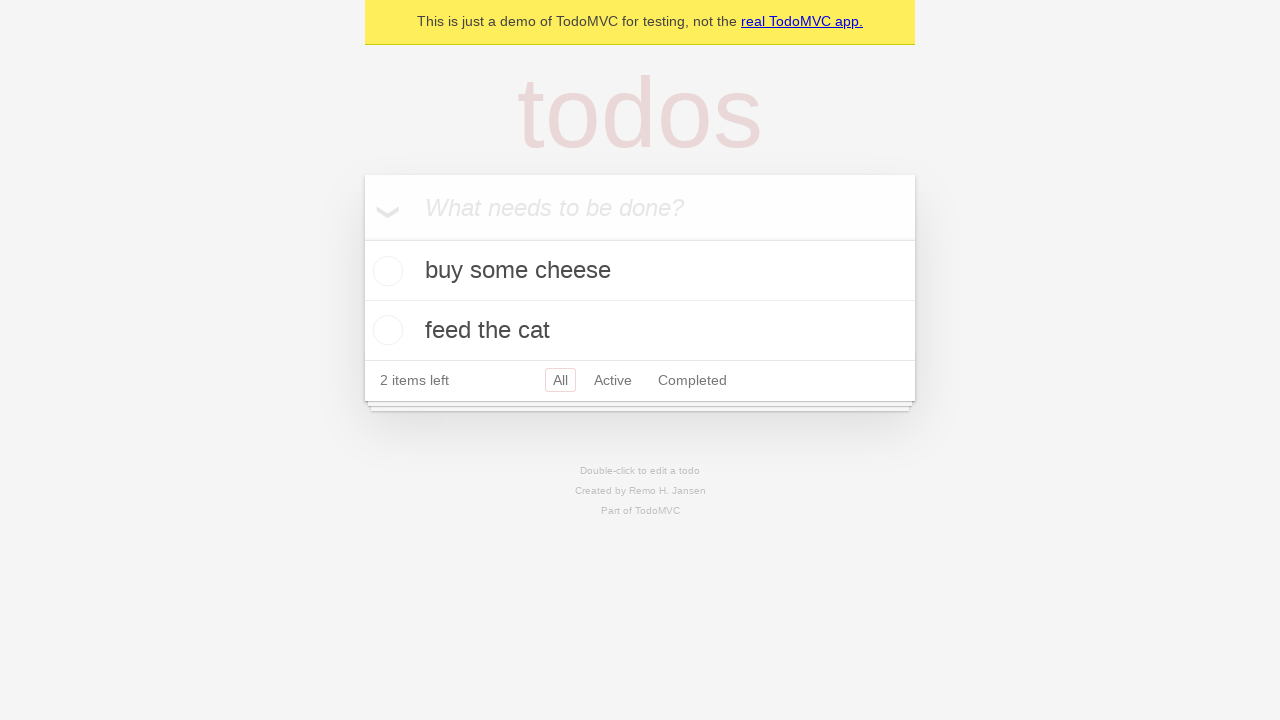

Checked the first todo item as complete at (385, 271) on internal:testid=[data-testid="todo-item"s] >> nth=0 >> internal:role=checkbox
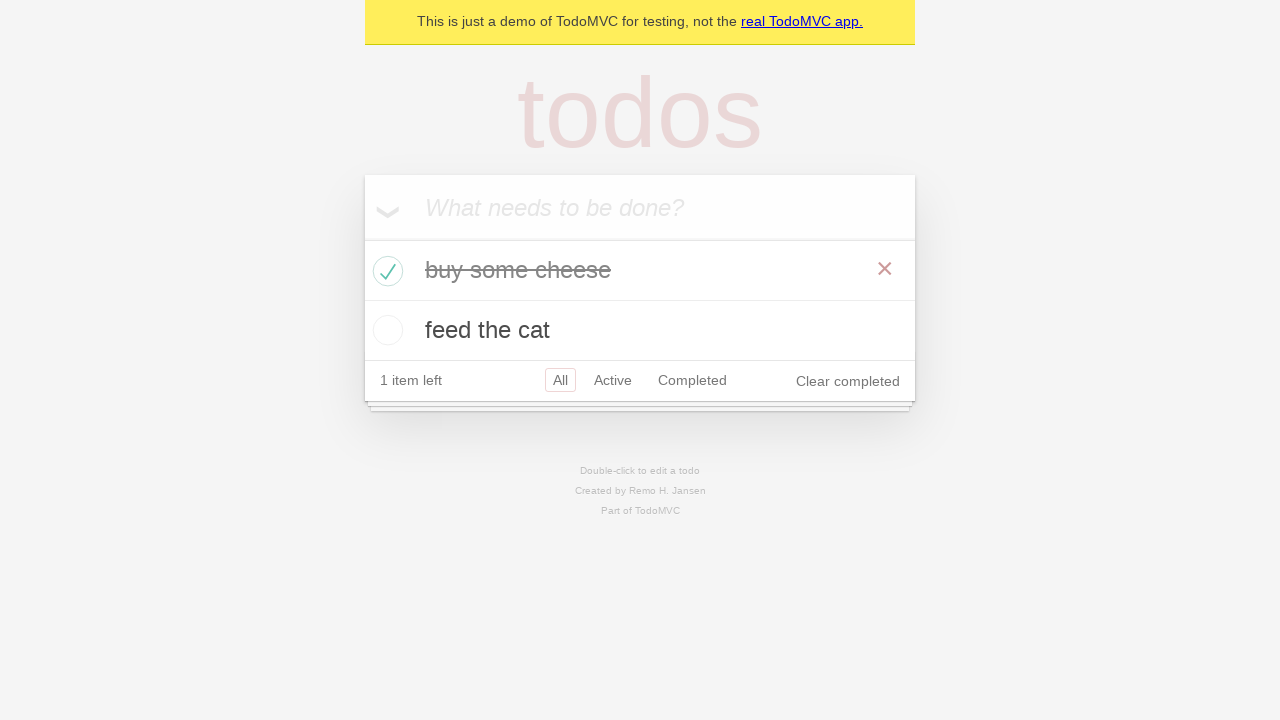

Unchecked the first todo item to mark as incomplete at (385, 271) on internal:testid=[data-testid="todo-item"s] >> nth=0 >> internal:role=checkbox
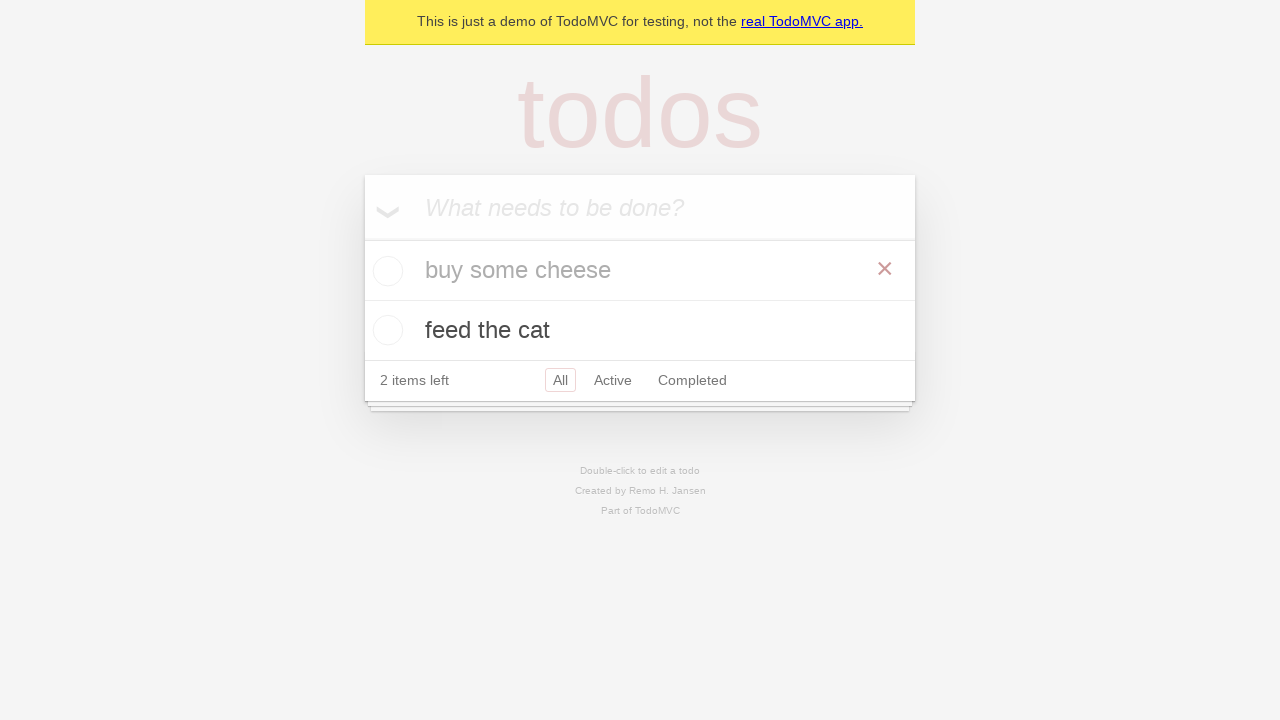

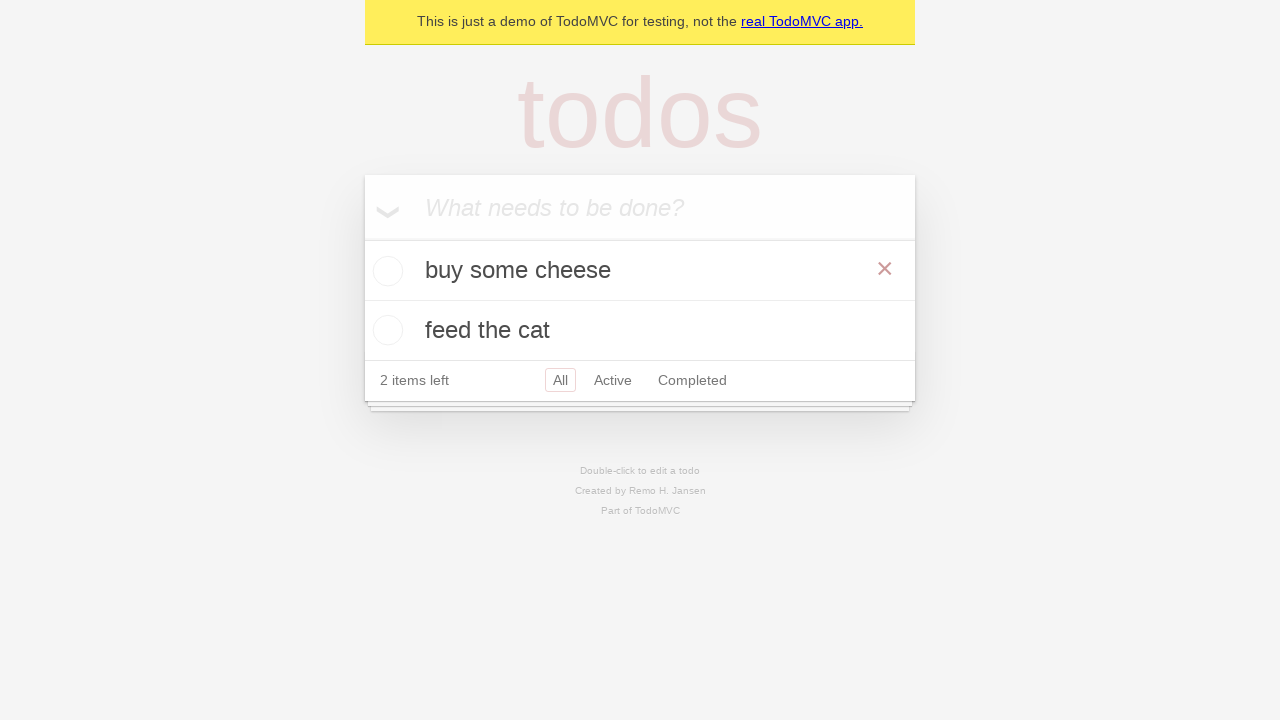